Tests three types of button clicks on the DemoQA buttons page: performs a double-click, right-click, and regular click on their respective buttons, then verifies success messages are displayed.

Starting URL: https://demoqa.com/buttons

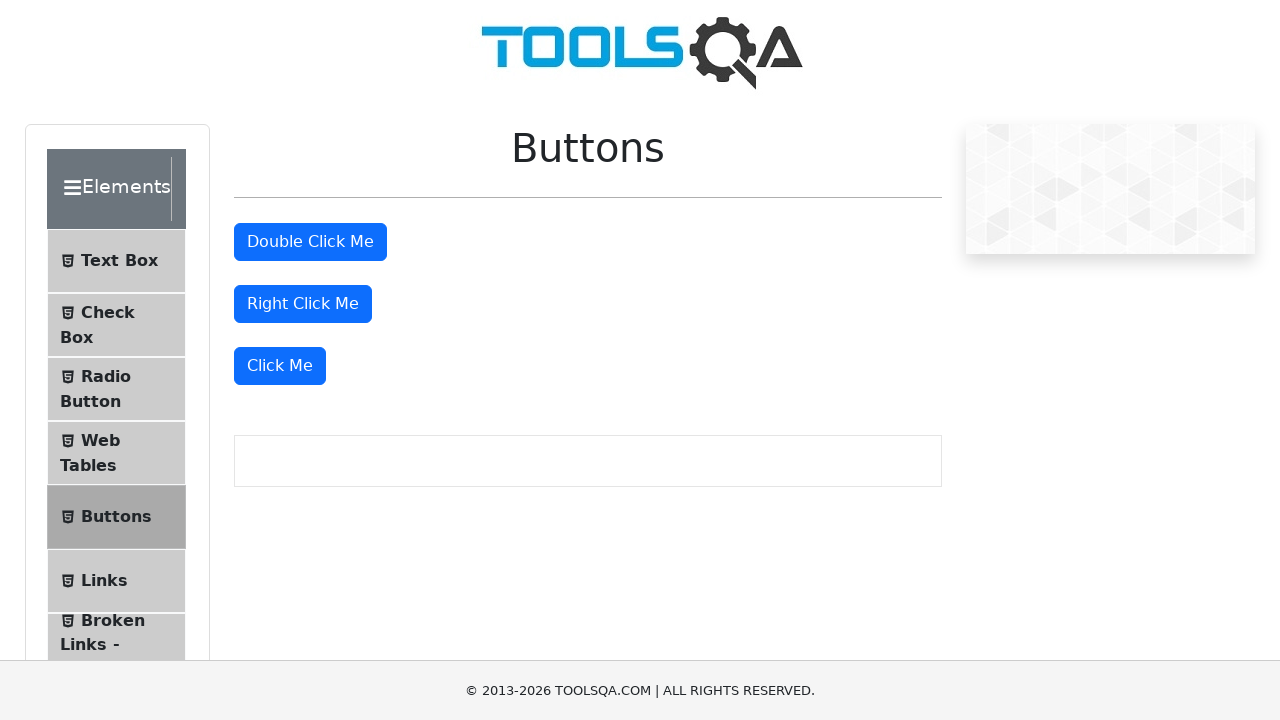

Double click button became visible
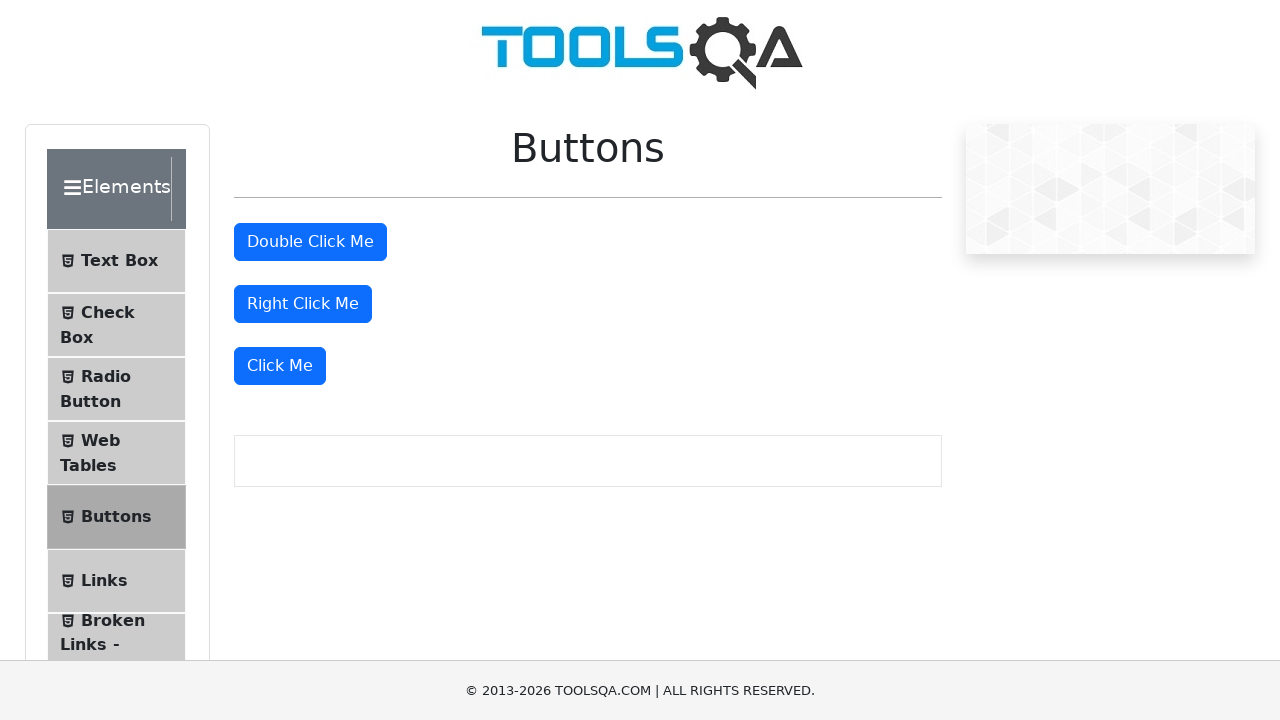

Performed double click on double click button at (310, 242) on #doubleClickBtn
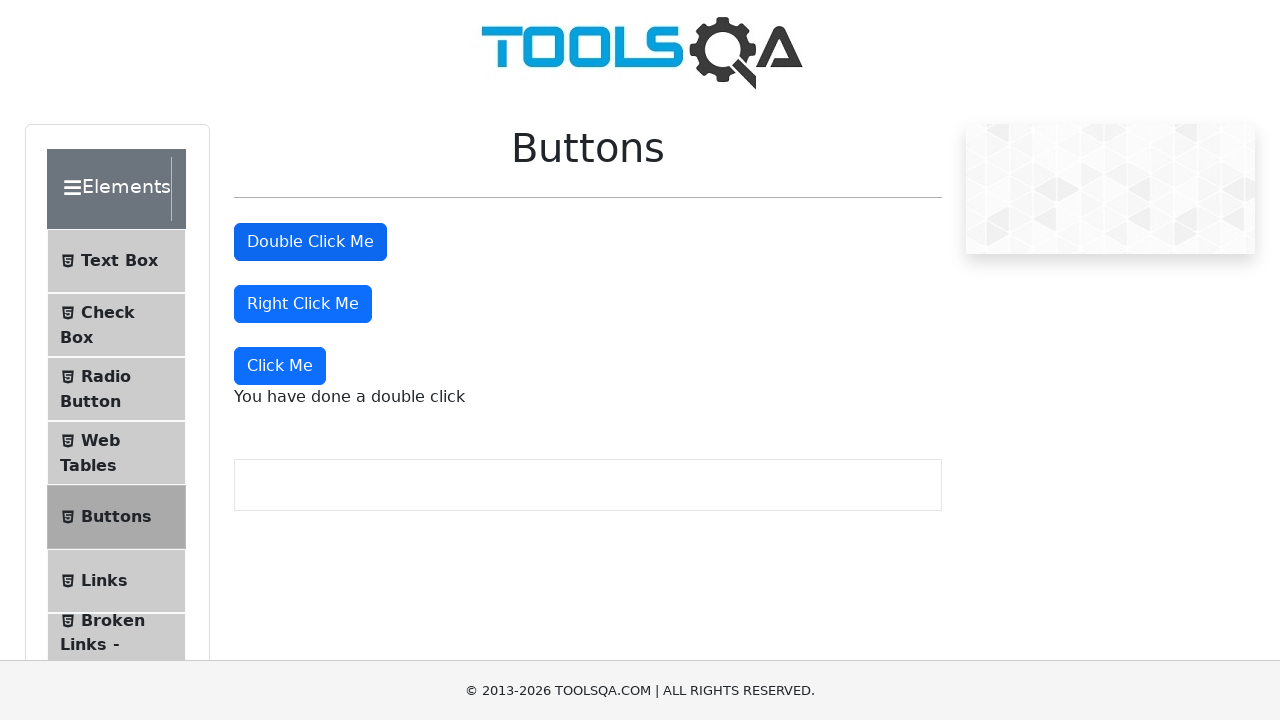

Right click button became visible
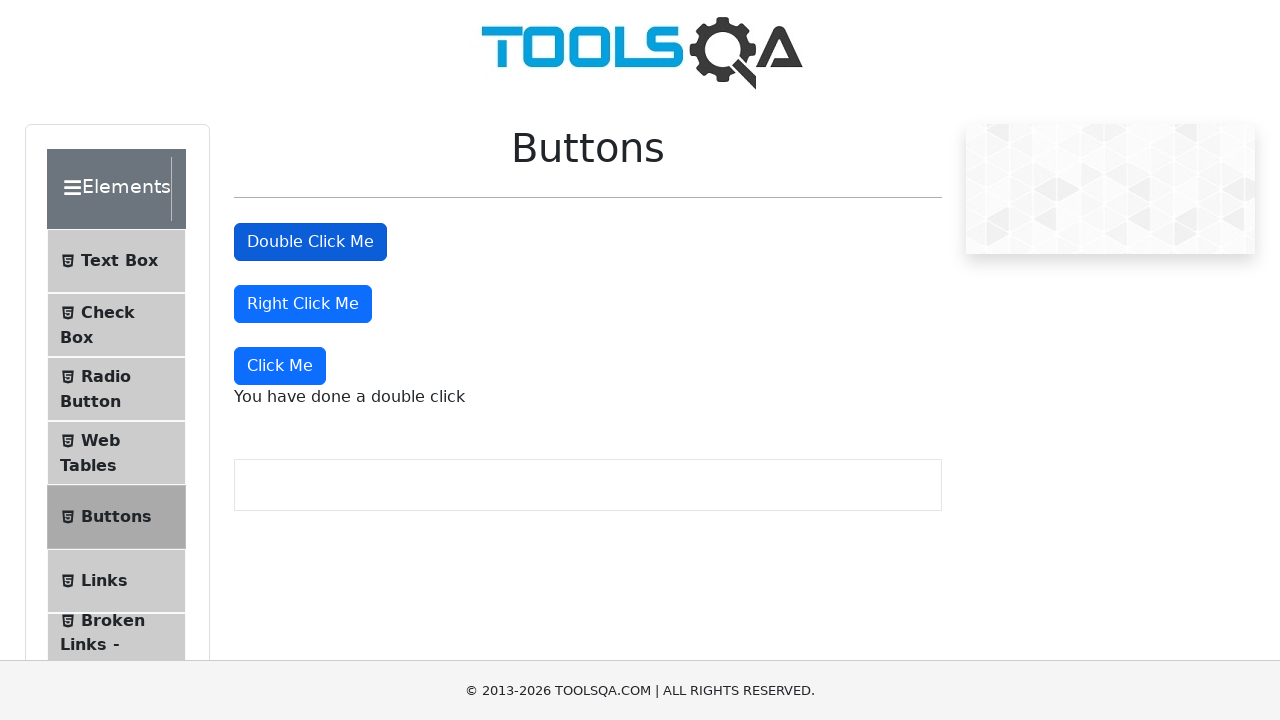

Performed right click on right click button at (303, 304) on #rightClickBtn
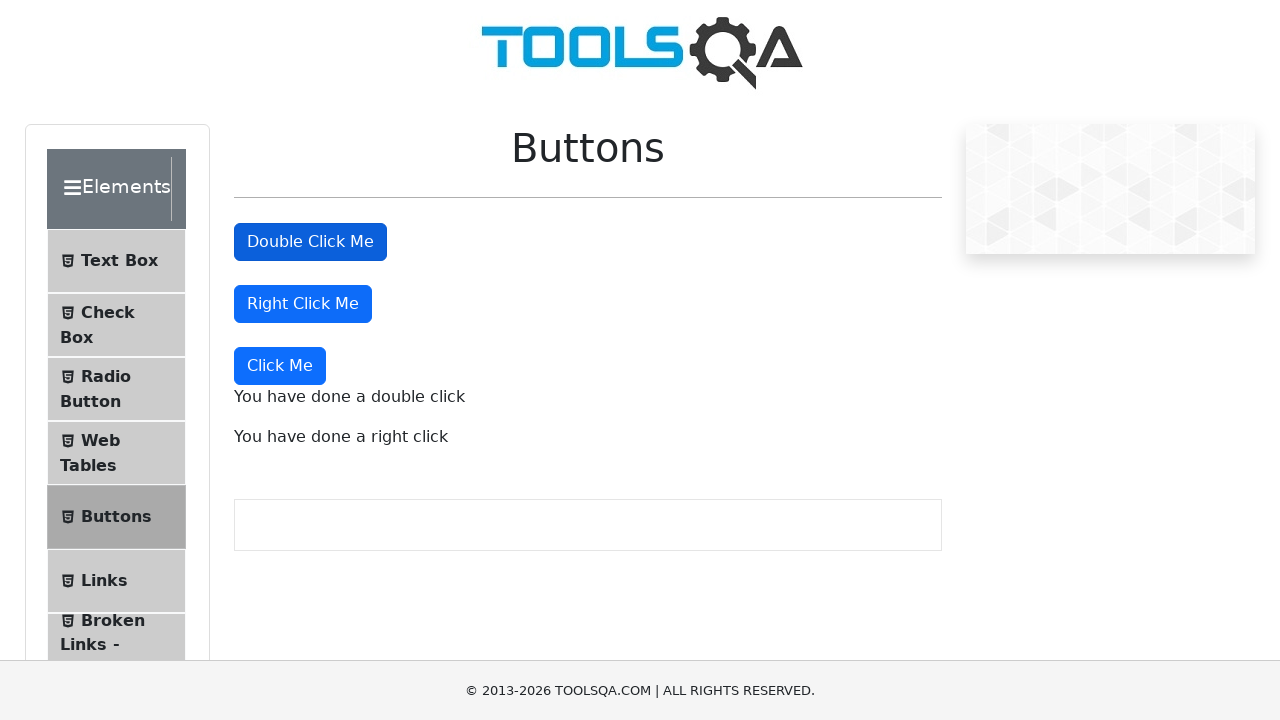

Waited 1 second for UI to update
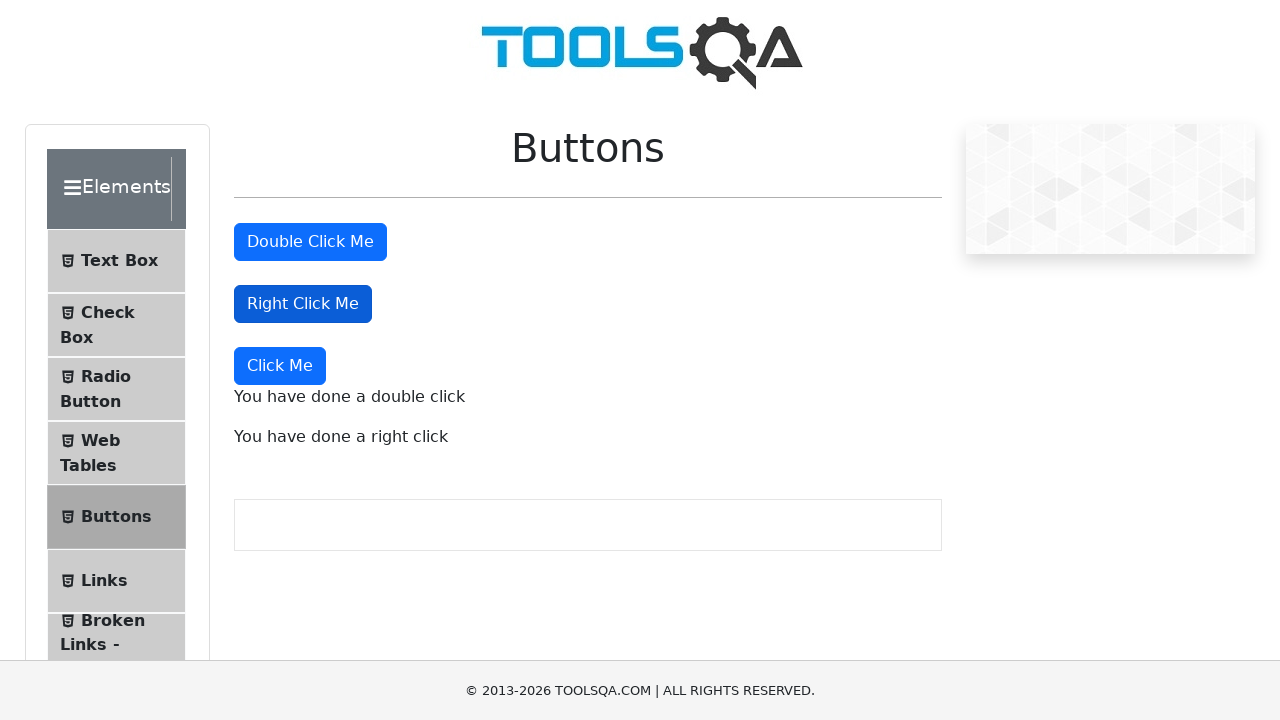

Clicked the 'Click Me' button at (280, 366) on xpath=//button[text()='Click Me']
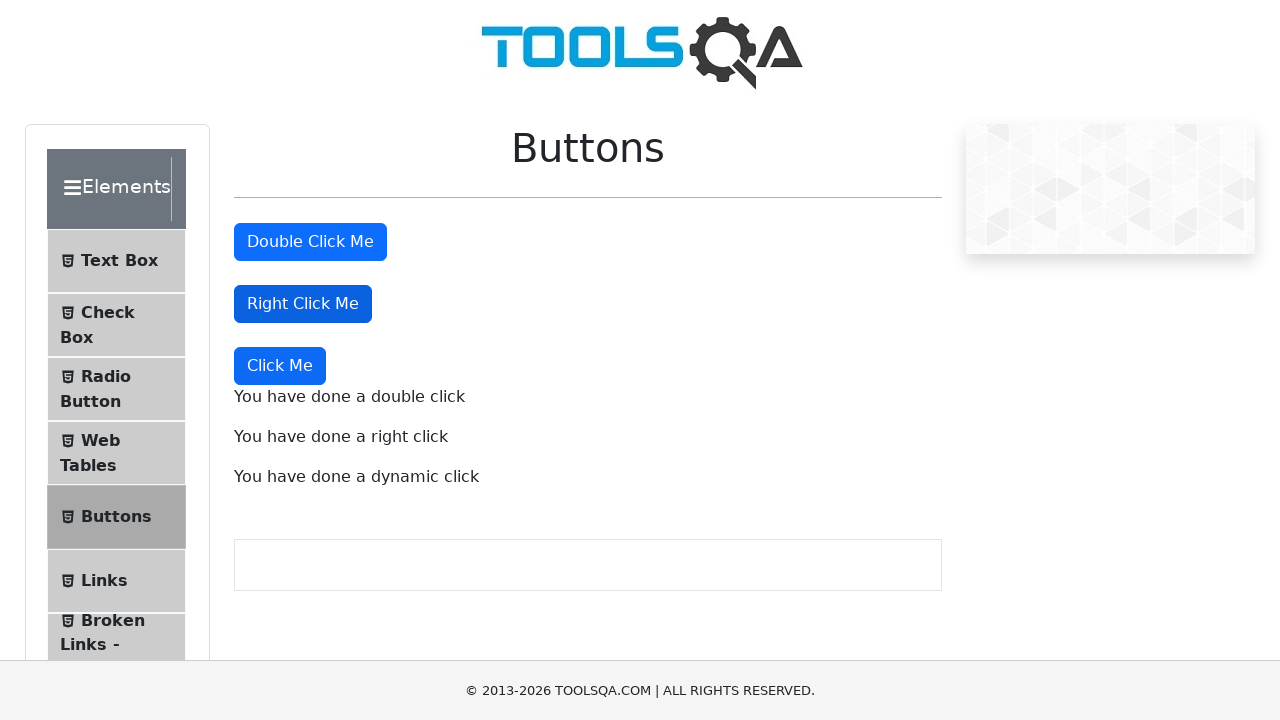

Double click success message appeared
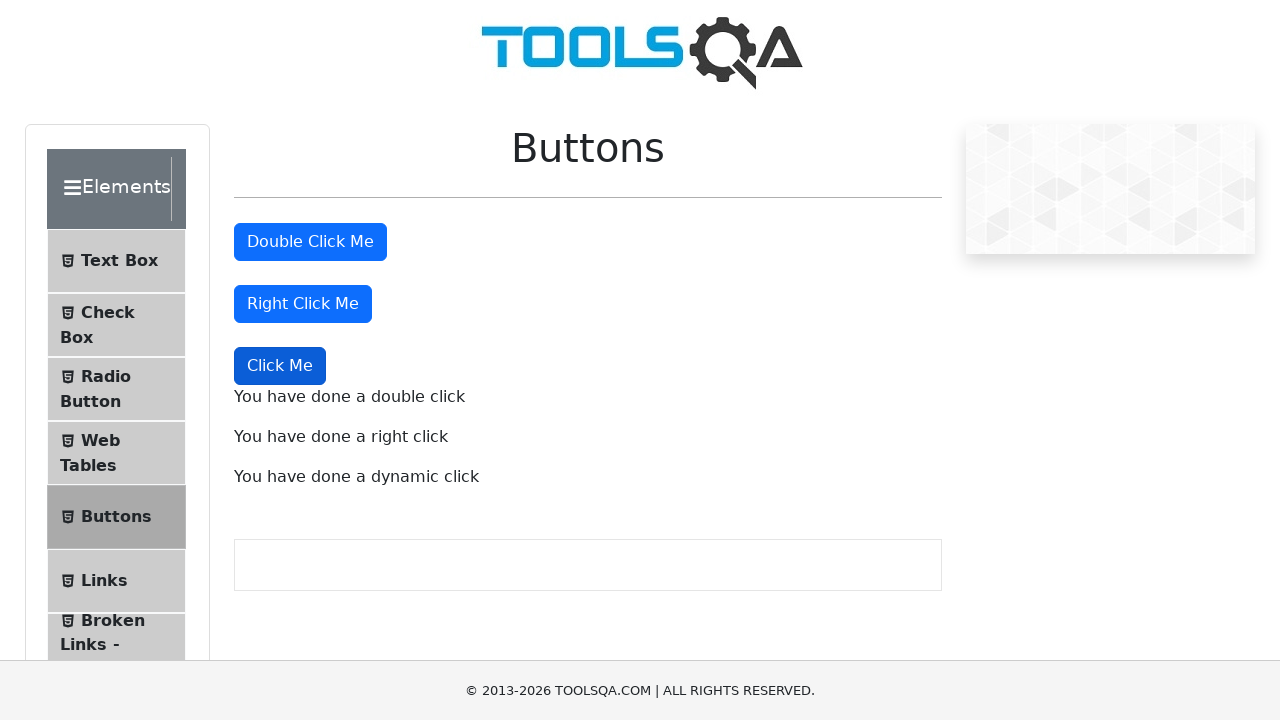

Verified double click success message: 'You have done a double click'
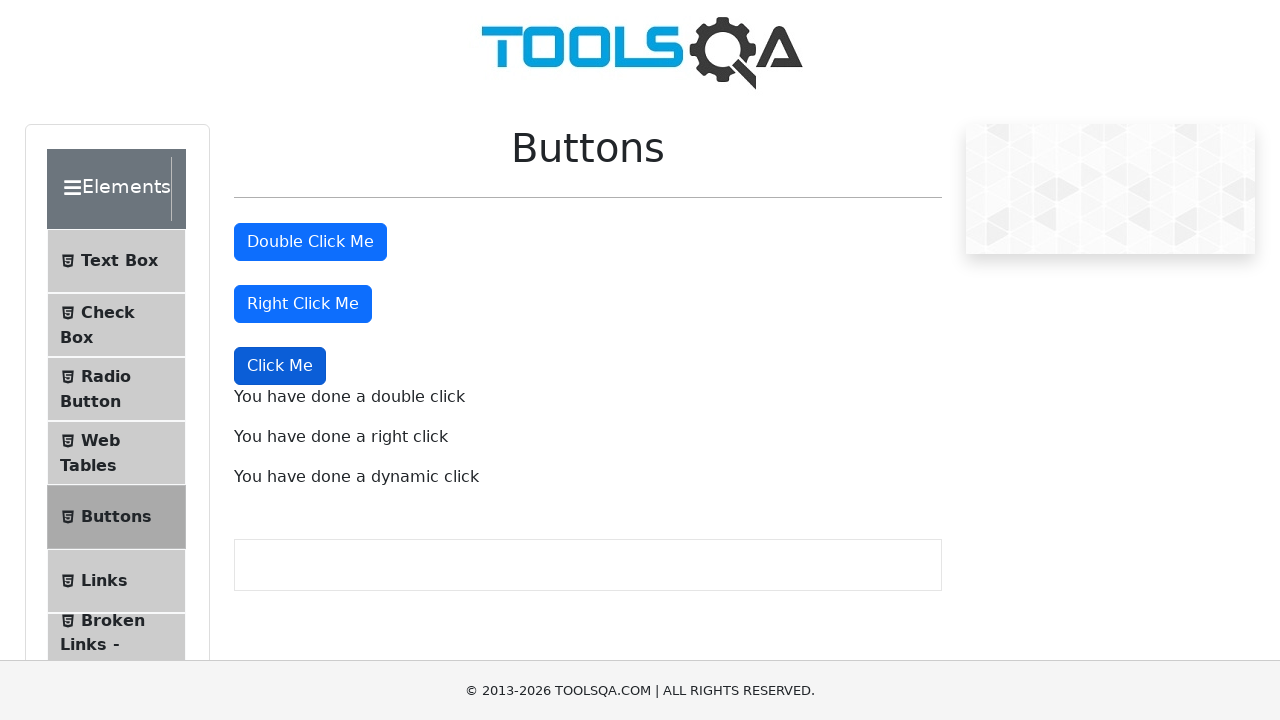

Right click success message appeared
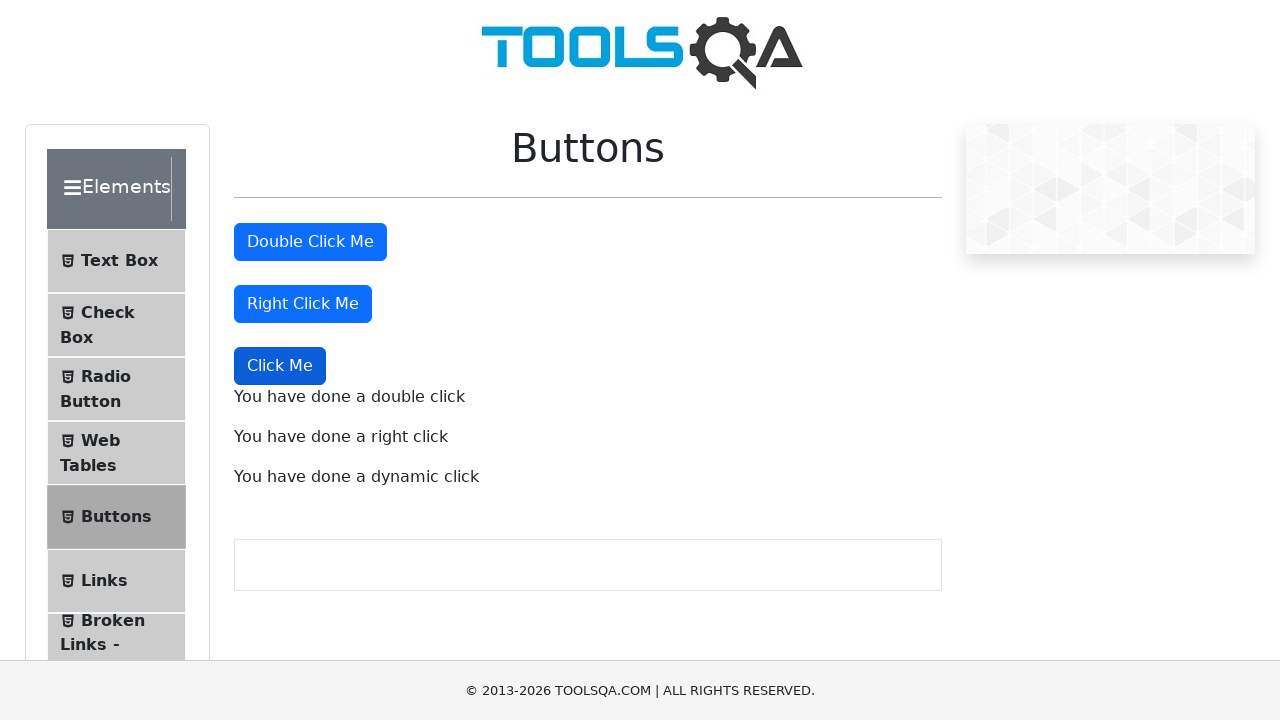

Verified right click success message: 'You have done a right click'
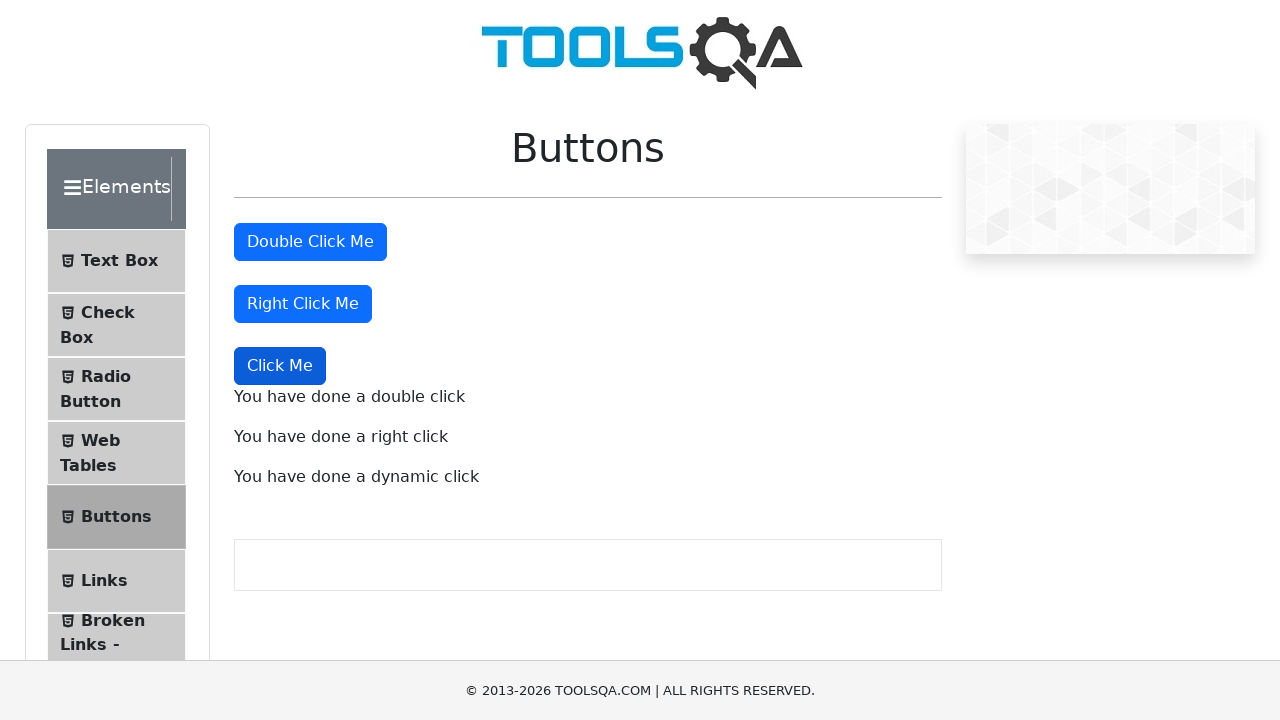

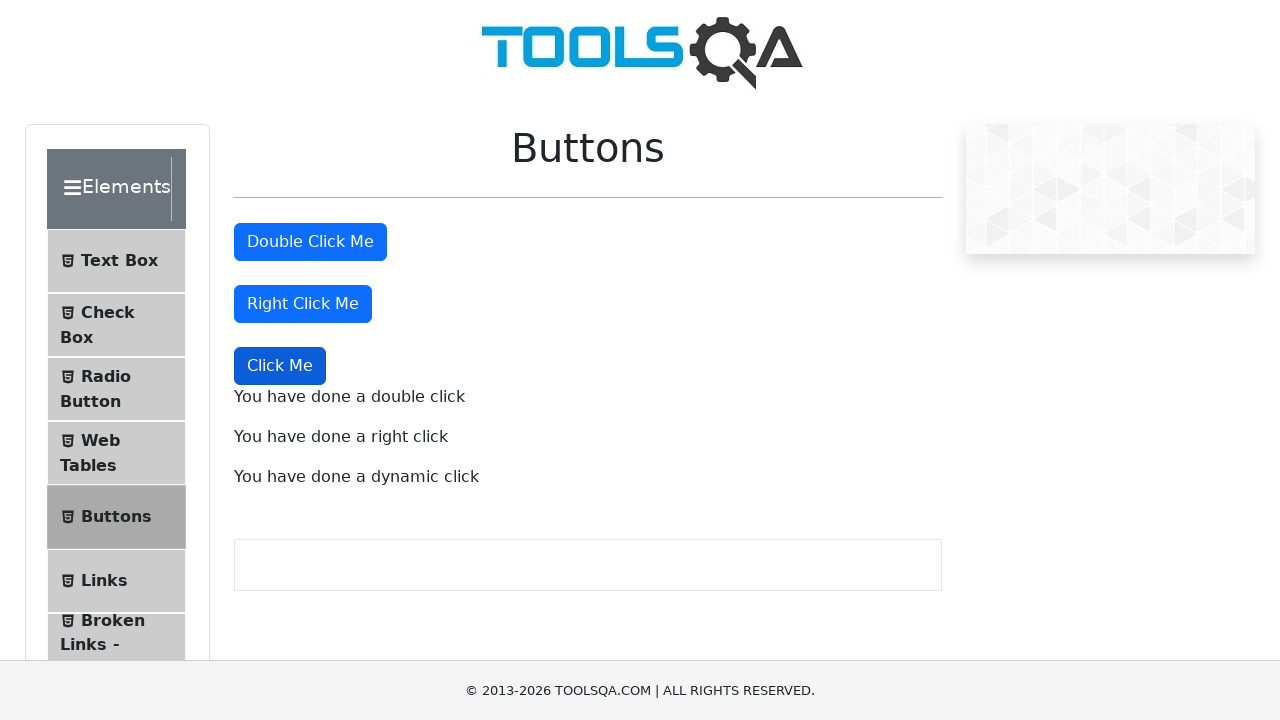